Tests keyboard actions by filling a form with name, email, and address, then using copy/paste keyboard shortcuts to copy the current address to permanent address field and verifying they match.

Starting URL: https://demoqa.com/text-box

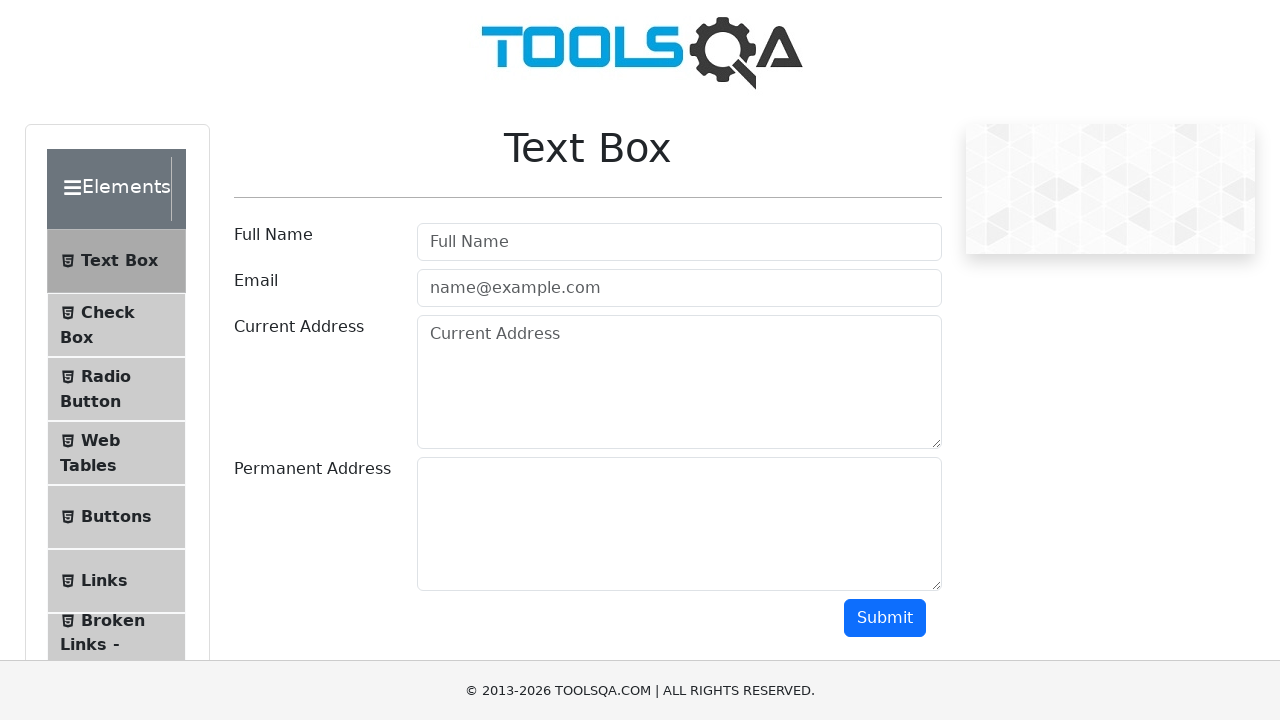

Filled full name field with 'Mr.Peter Haynes' on #userName
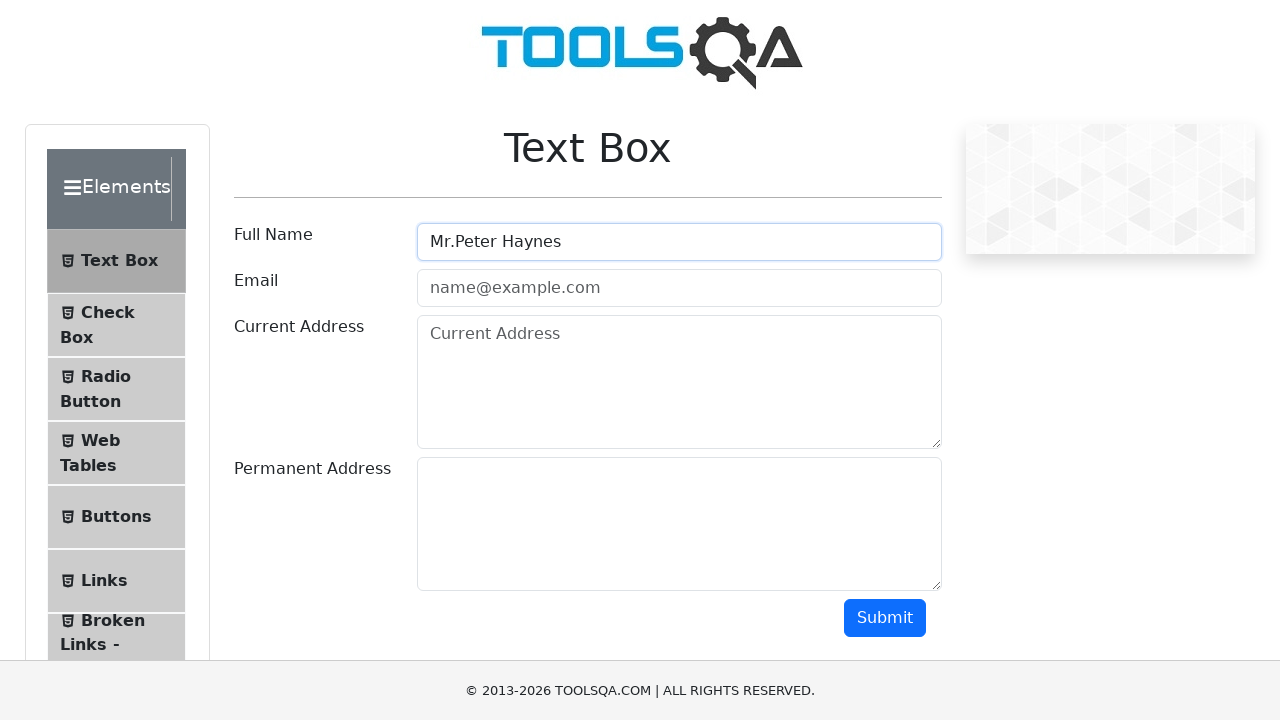

Filled email field with 'PeterHaynes@toolsqa.com' on #userEmail
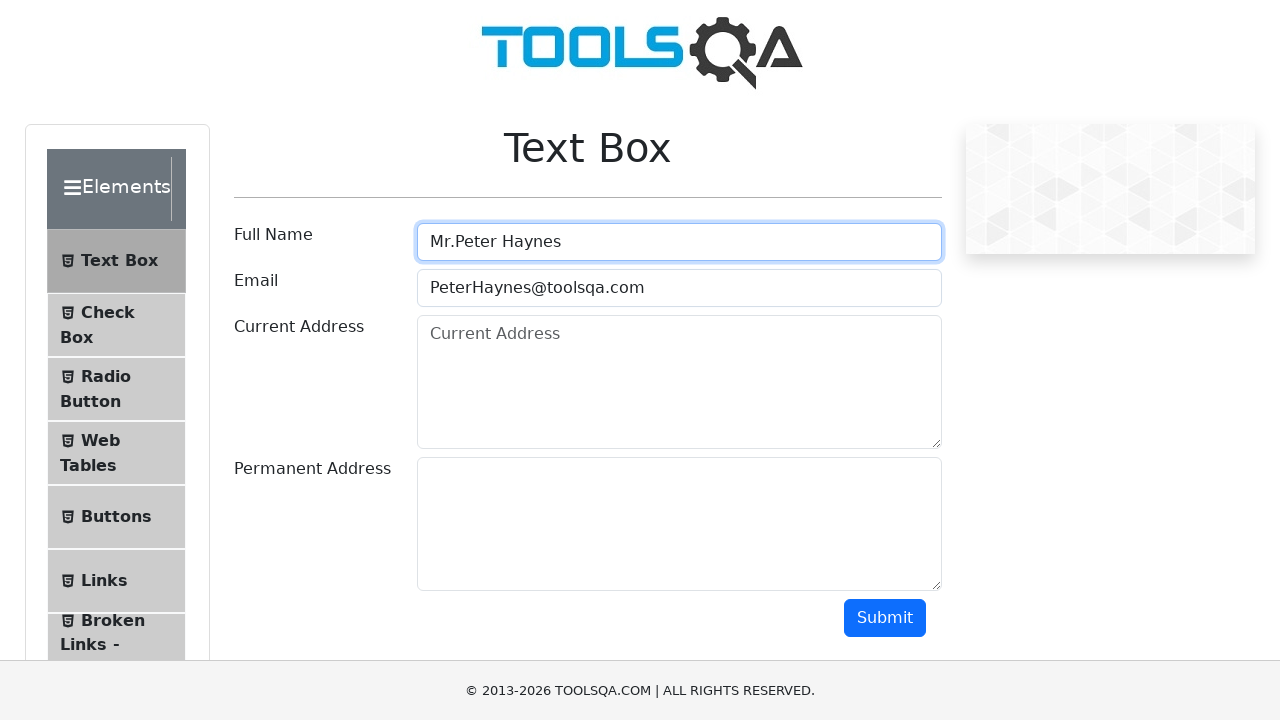

Filled current address field with '43 School Lane London EC71 9GO' on #currentAddress
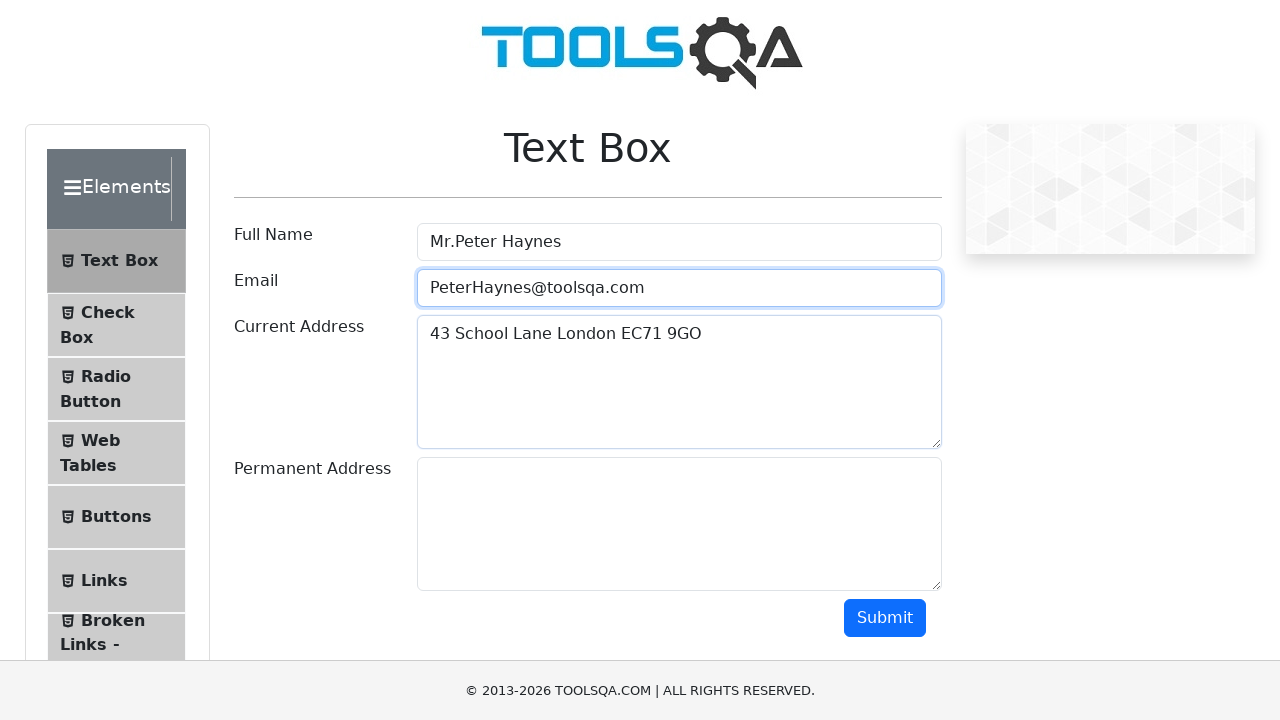

Clicked on current address field to focus it at (679, 382) on #currentAddress
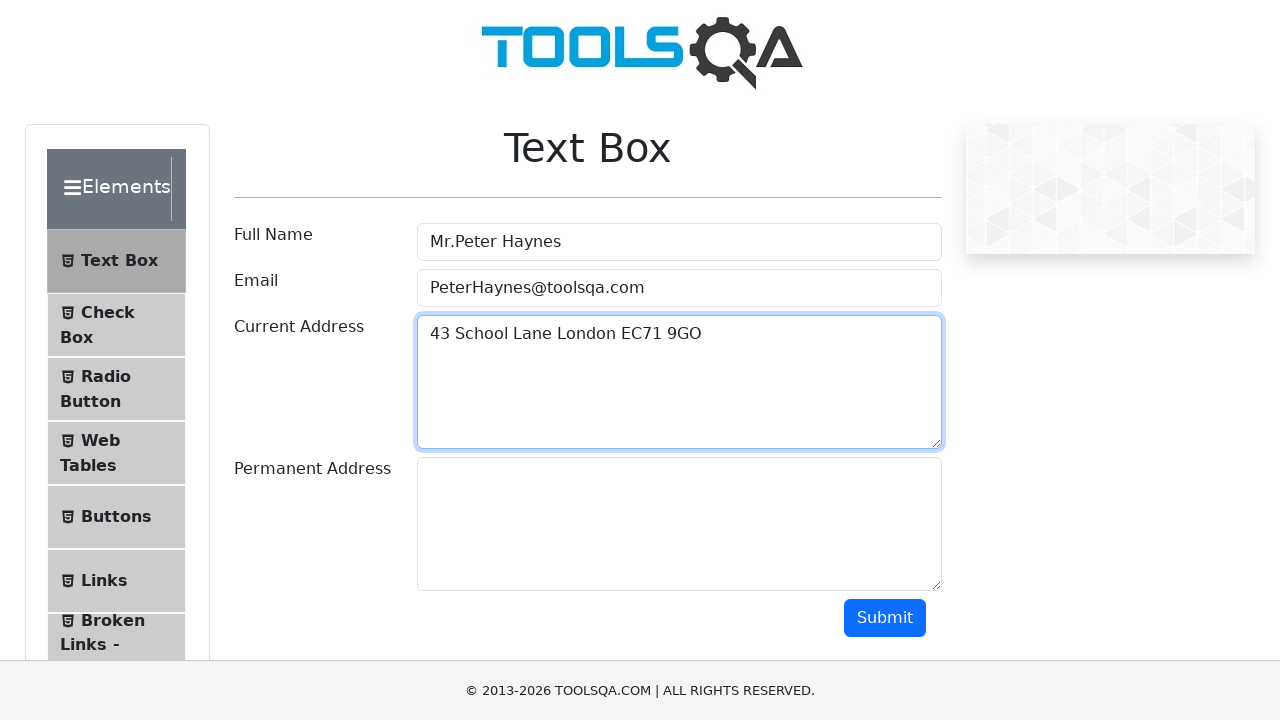

Selected all text in current address field using Ctrl+A
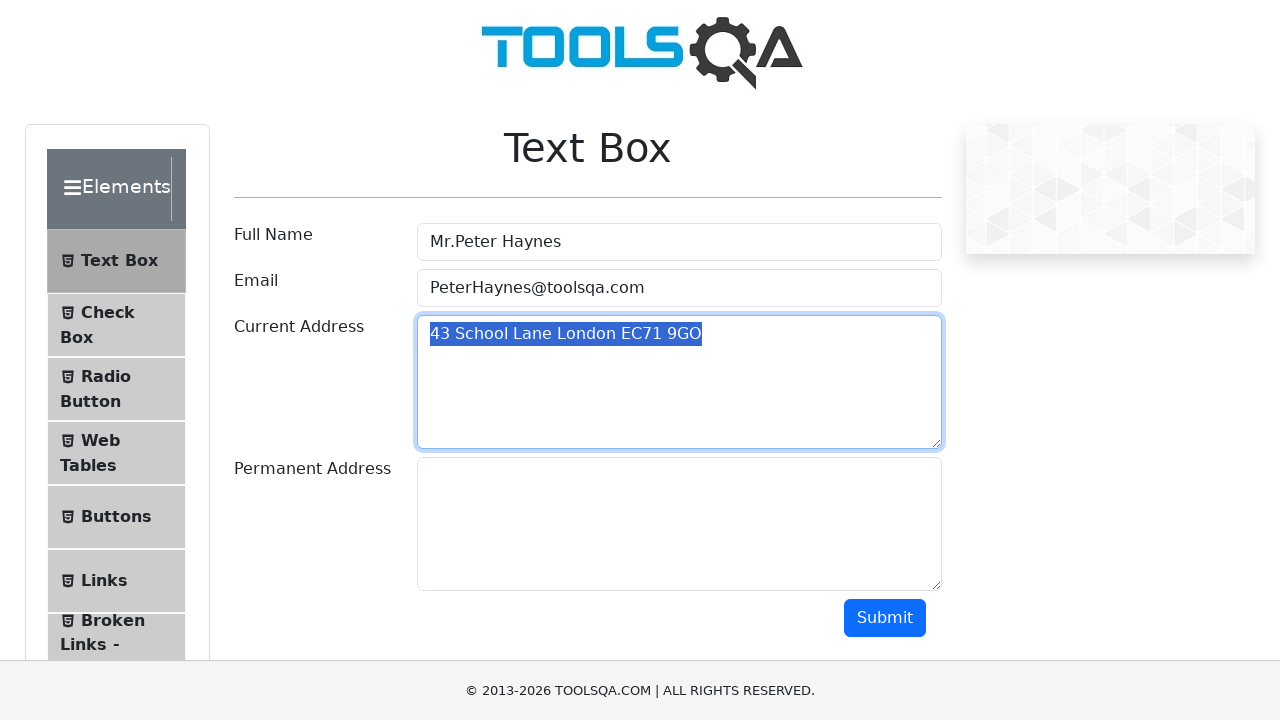

Copied current address text using Ctrl+C
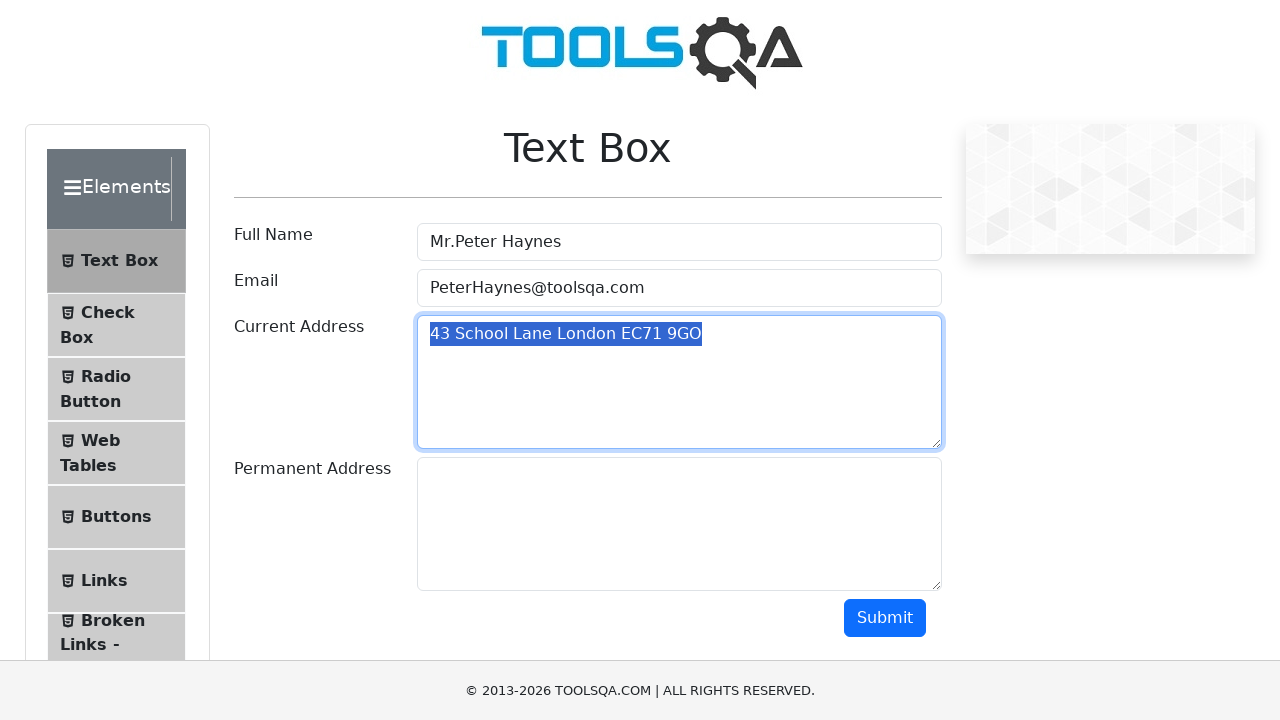

Pressed Tab to move focus to permanent address field
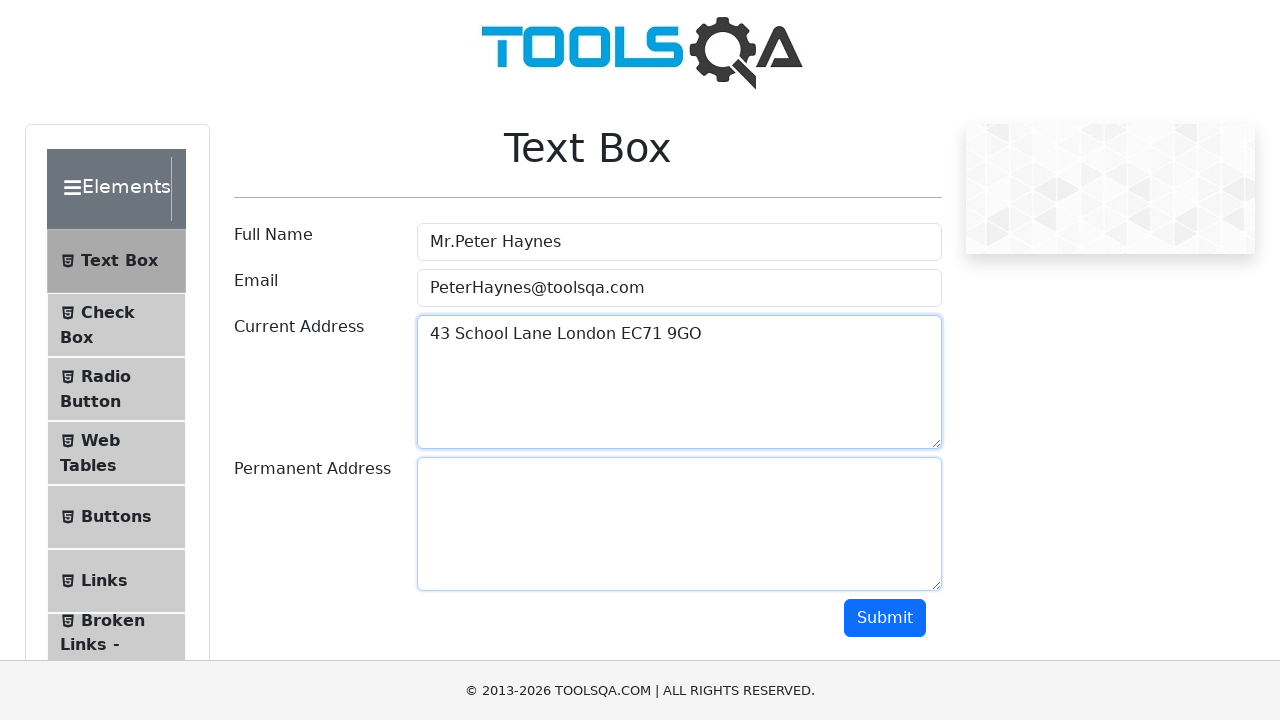

Clicked on permanent address field to focus it at (679, 524) on #permanentAddress
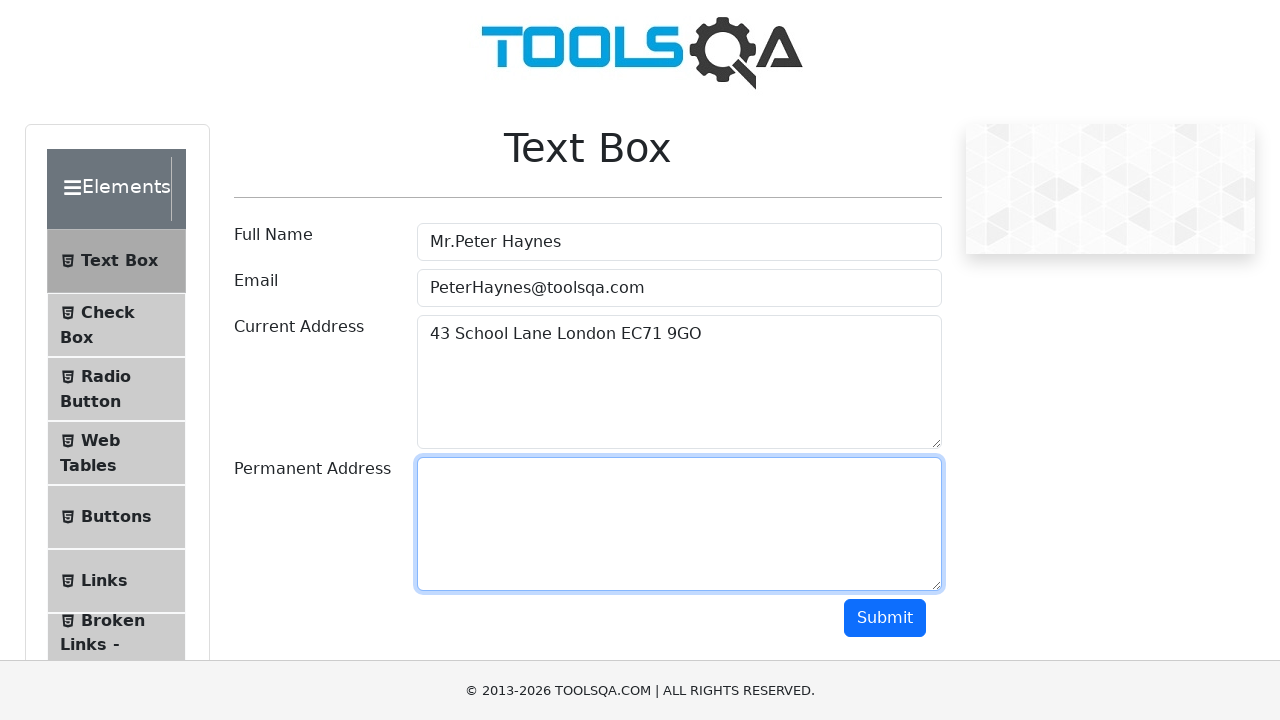

Pasted address text into permanent address field using Ctrl+V
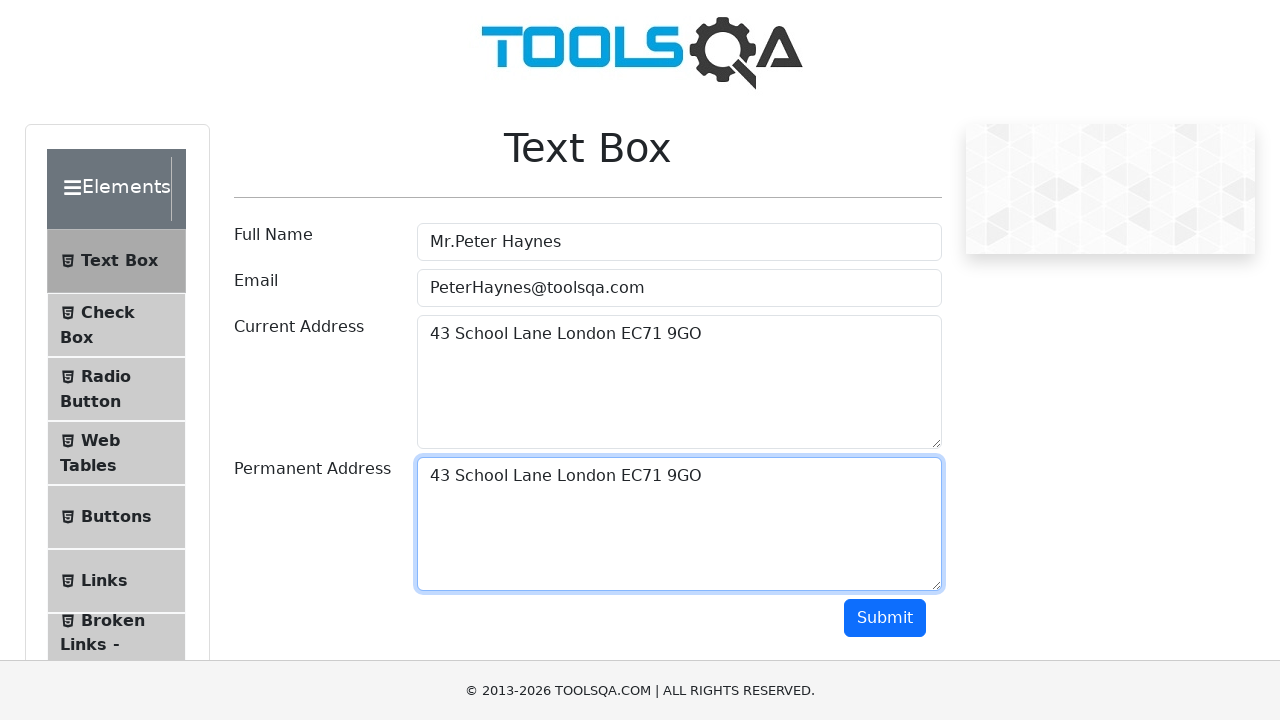

Retrieved current address field value for verification
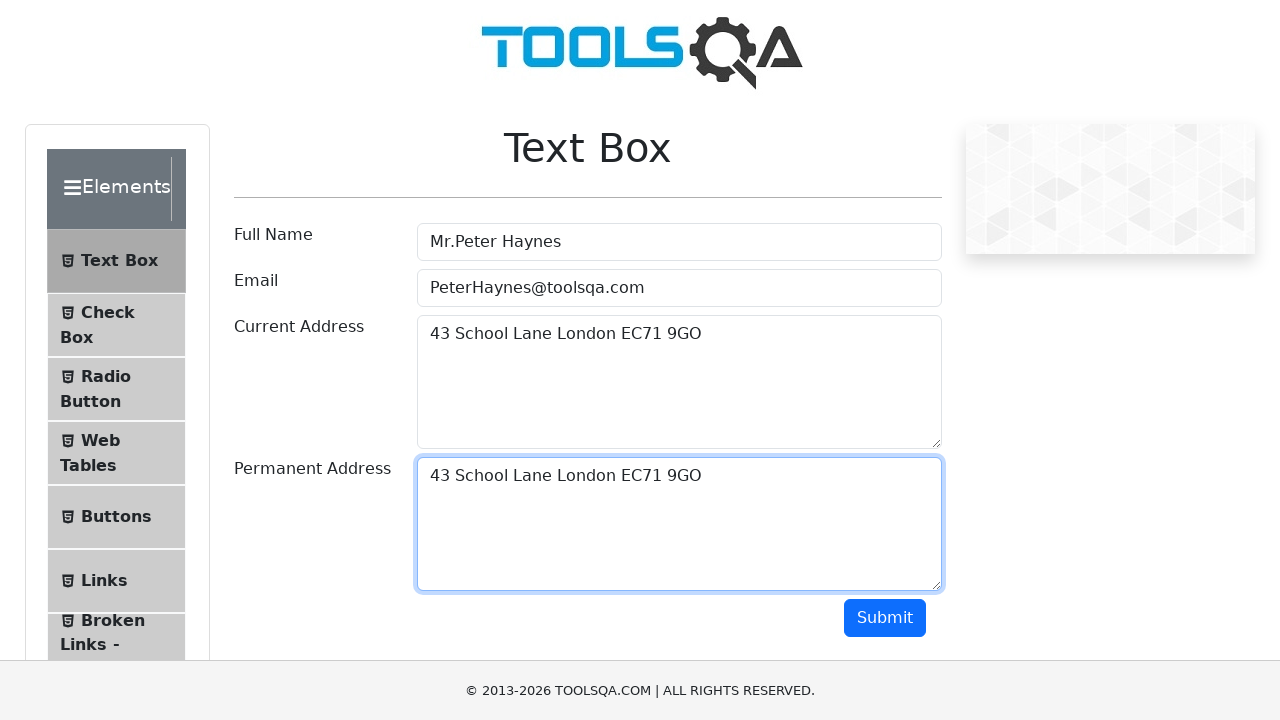

Retrieved permanent address field value for verification
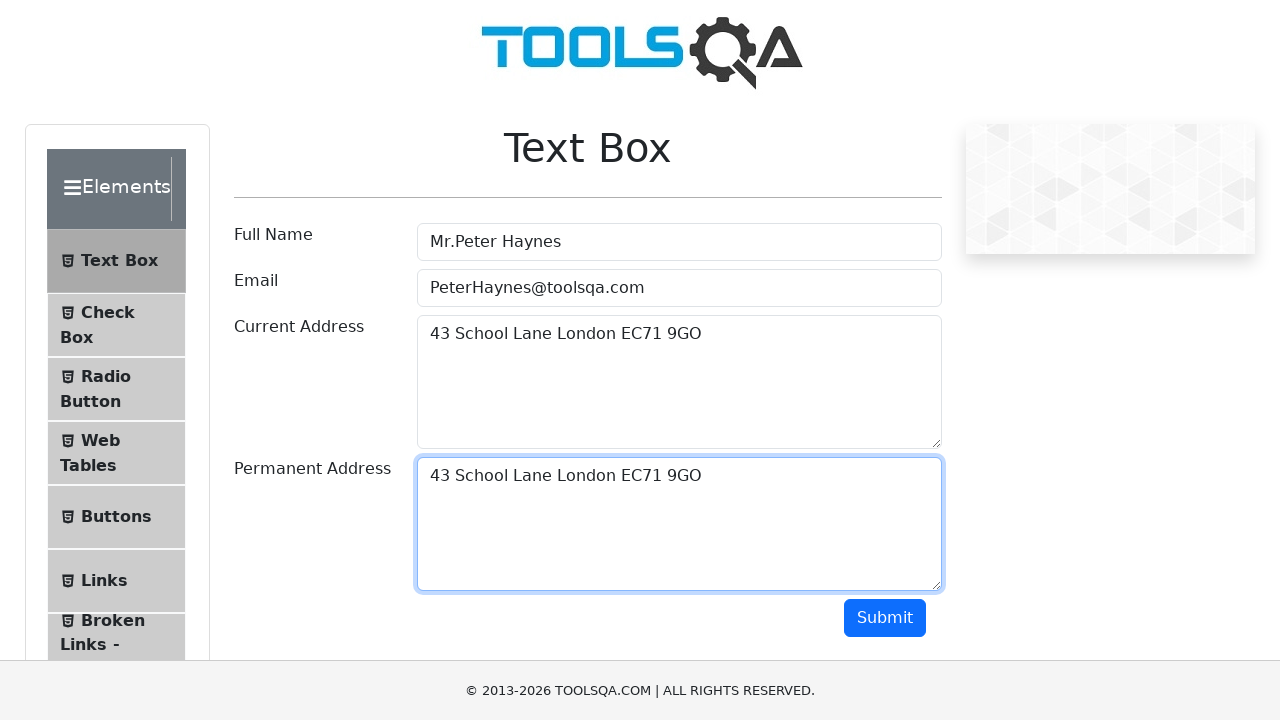

Verified that current address matches permanent address
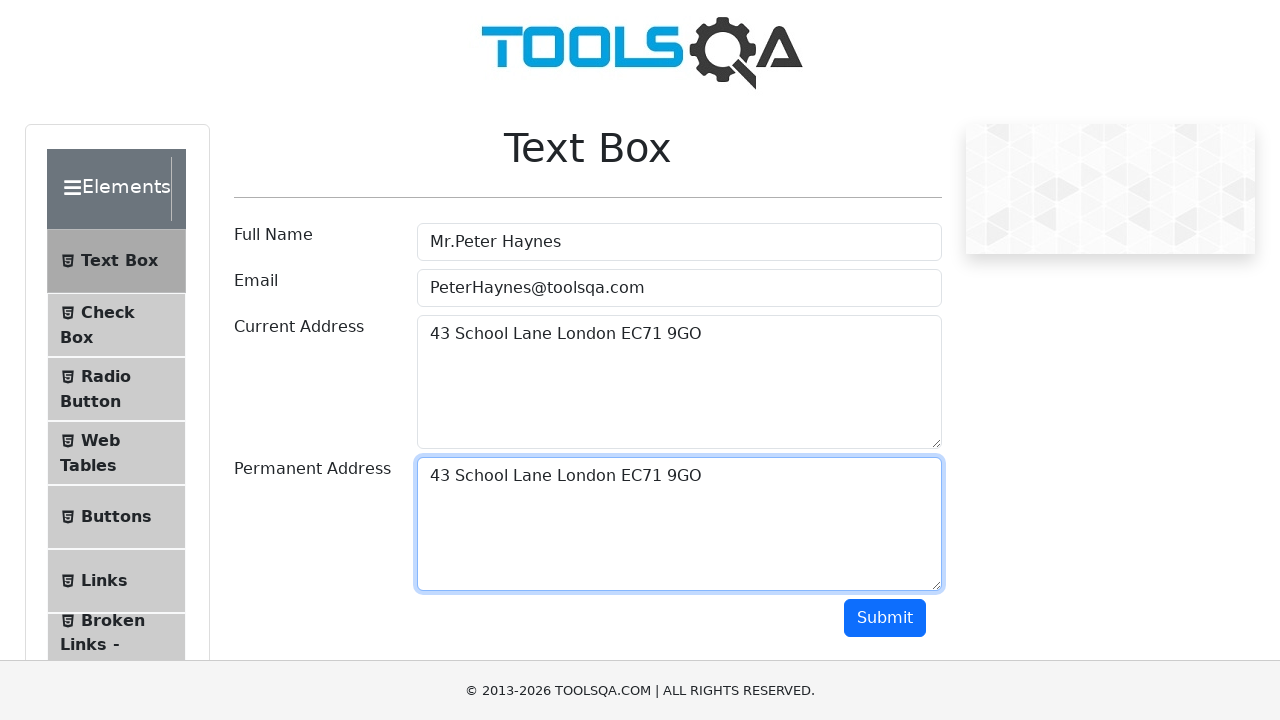

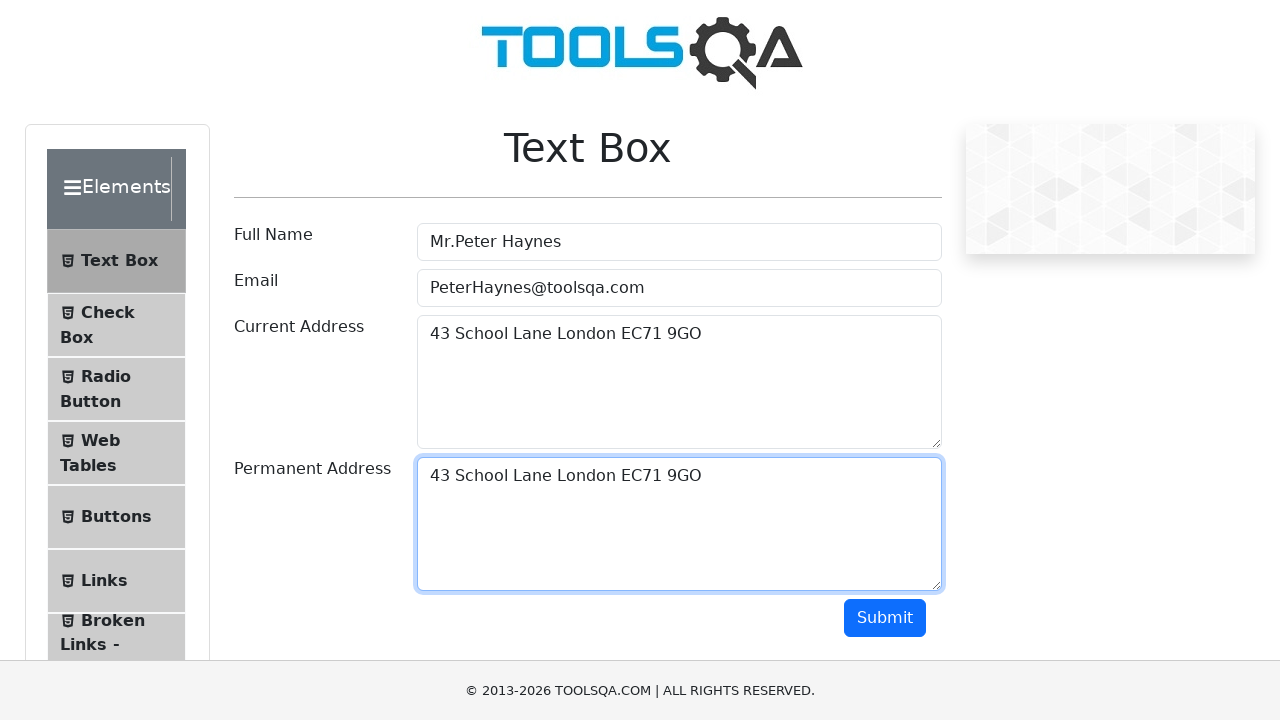